Opens the FirstCry shopping website homepage and verifies it loads successfully

Starting URL: https://www.firstcry.com/

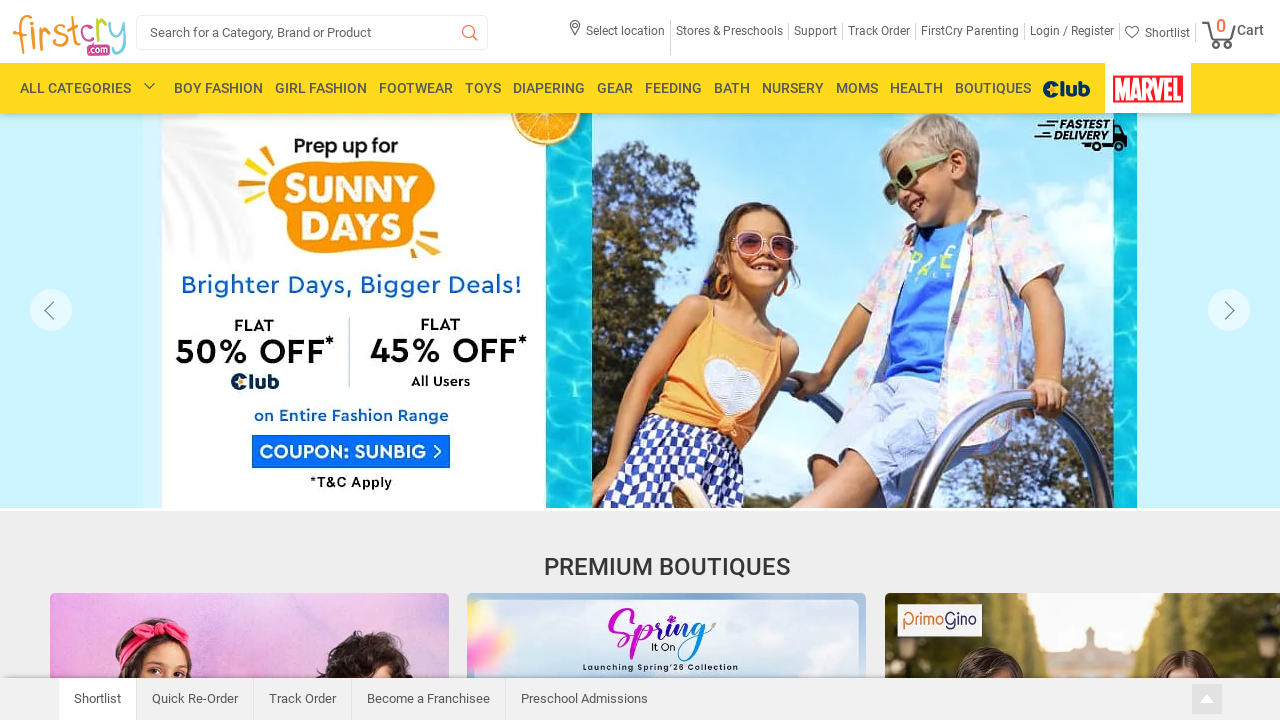

Waited for DOM content to load on FirstCry homepage
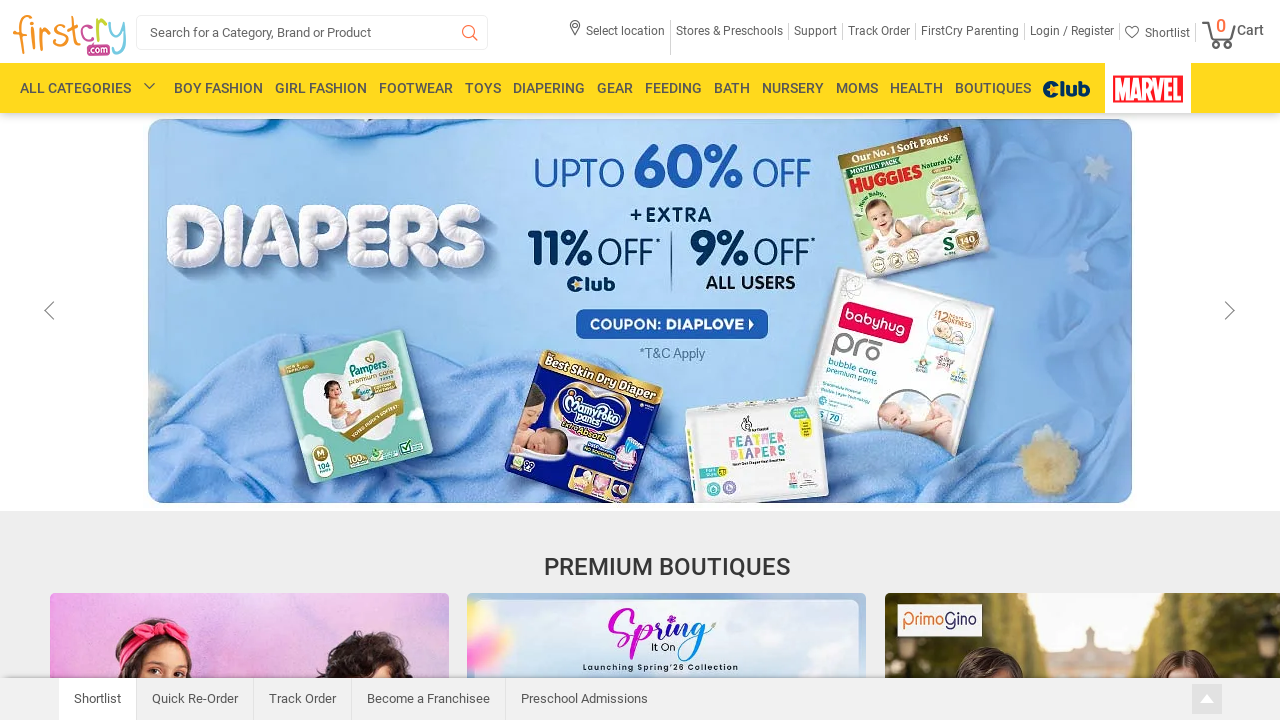

Verified body element is present on the page
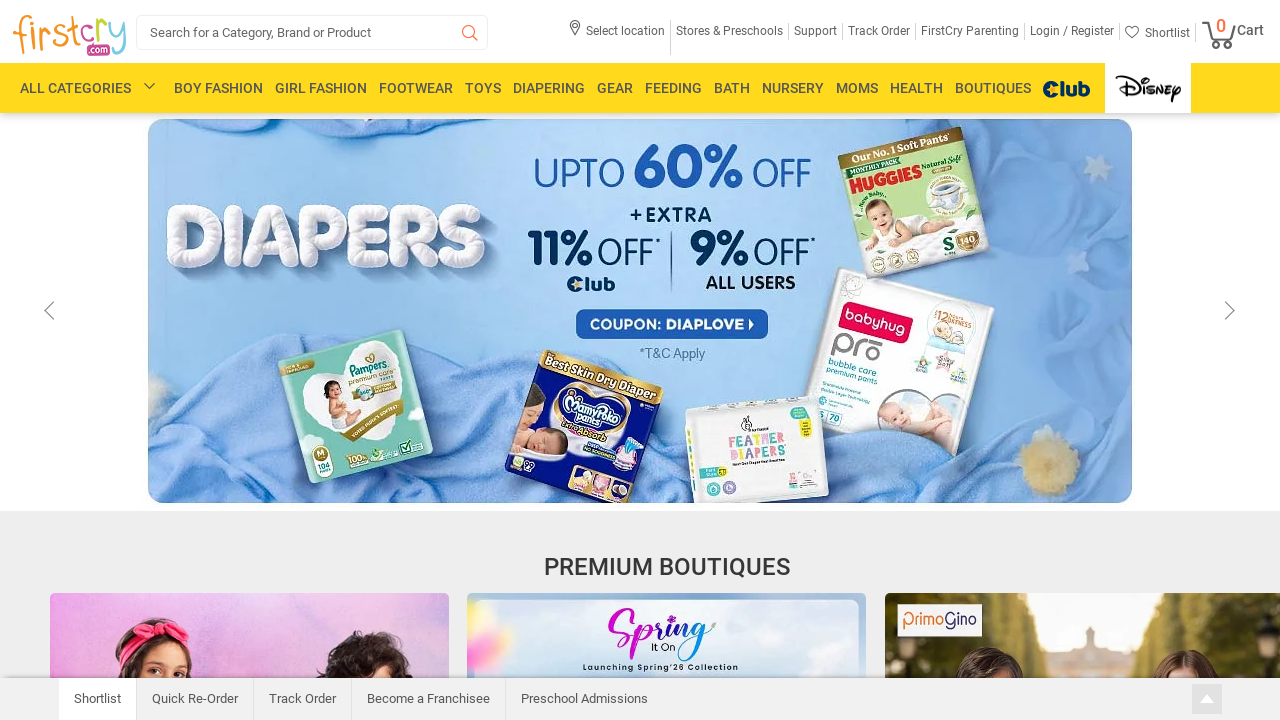

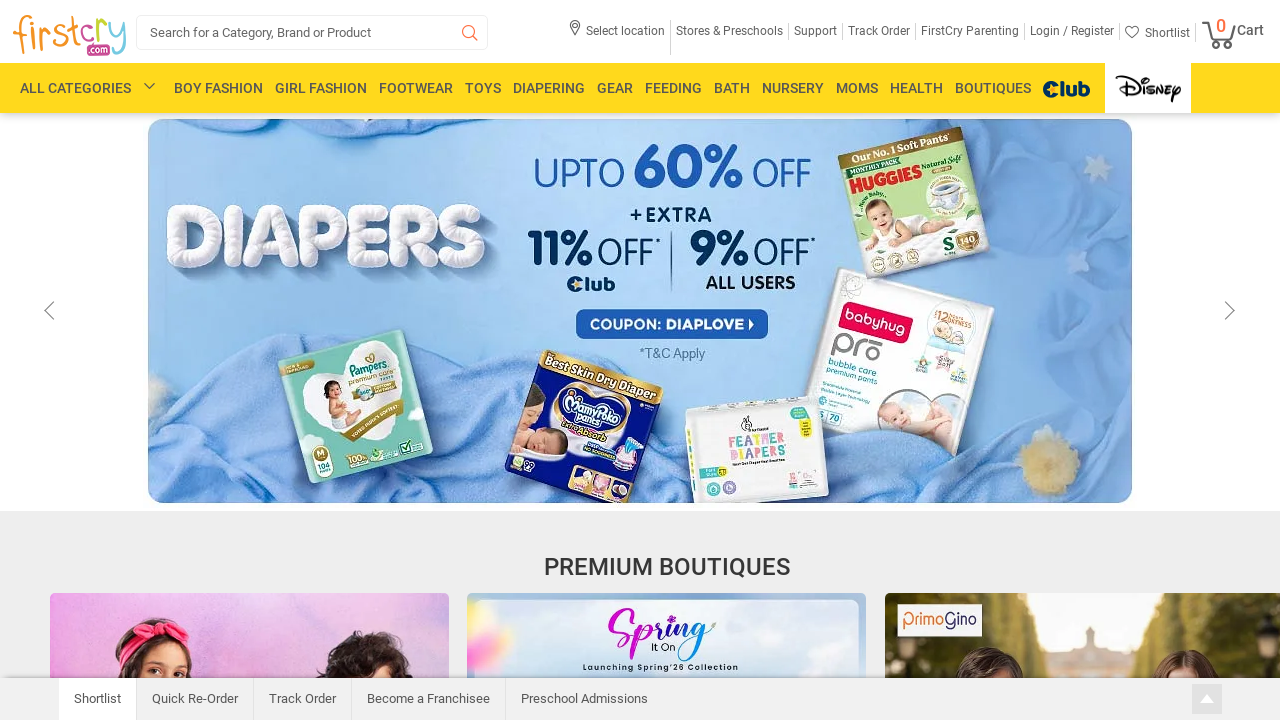